Tests JavaScript Confirm dialog handling by clicking a button that triggers a confirm dialog and dismissing it

Starting URL: https://the-internet.herokuapp.com/javascript_alerts

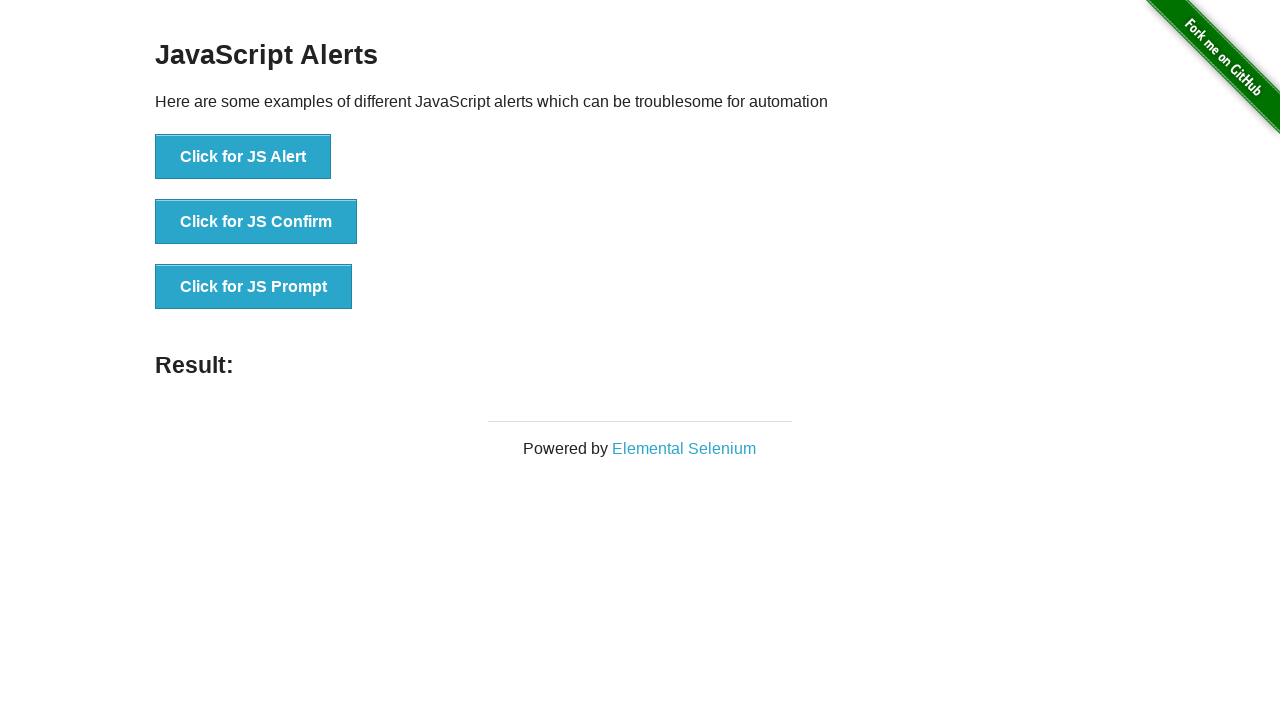

Set up dialog handler to dismiss confirm dialog
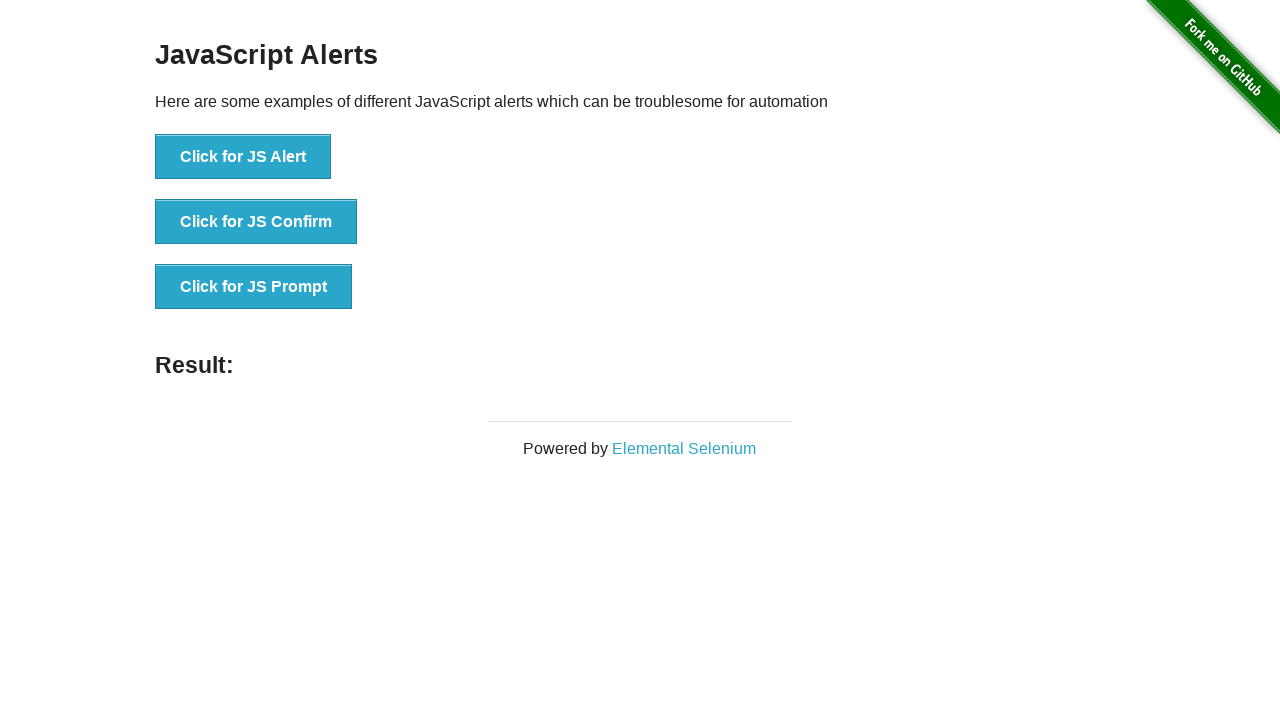

Clicked button to trigger JS Confirm dialog at (256, 222) on xpath=//*[text()='Click for JS Confirm']
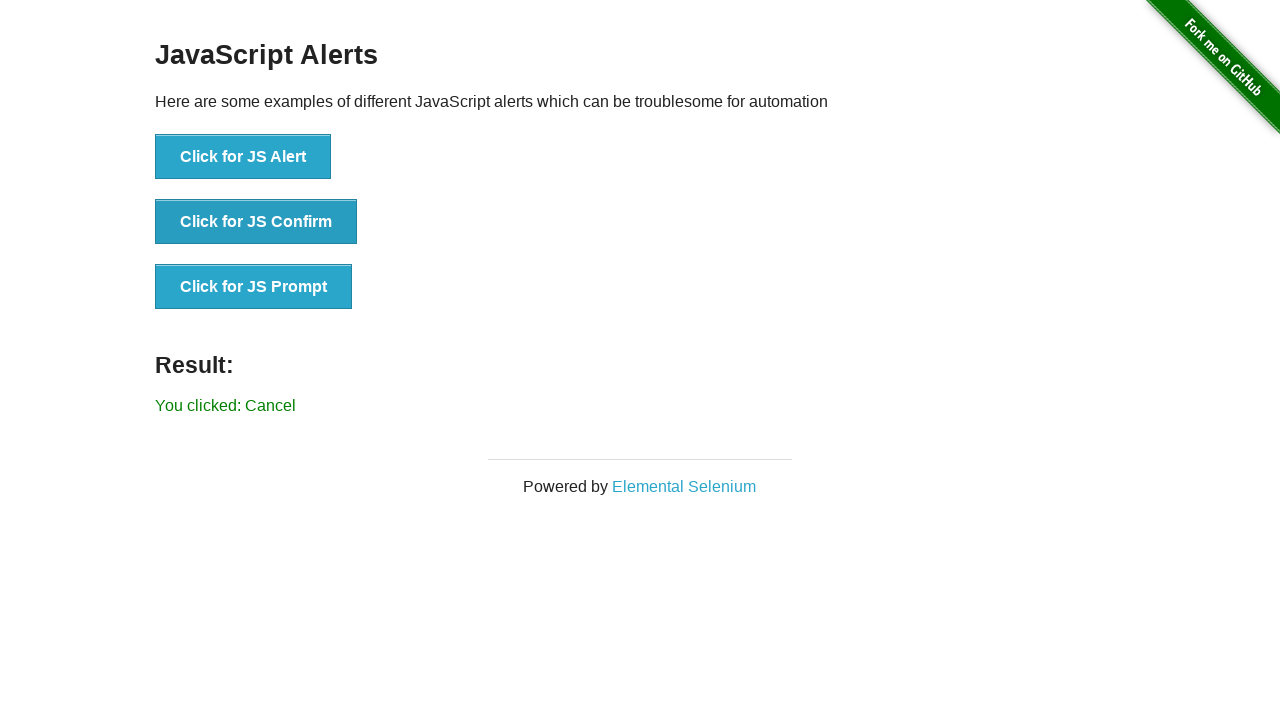

Confirm dialog was dismissed and result element appeared
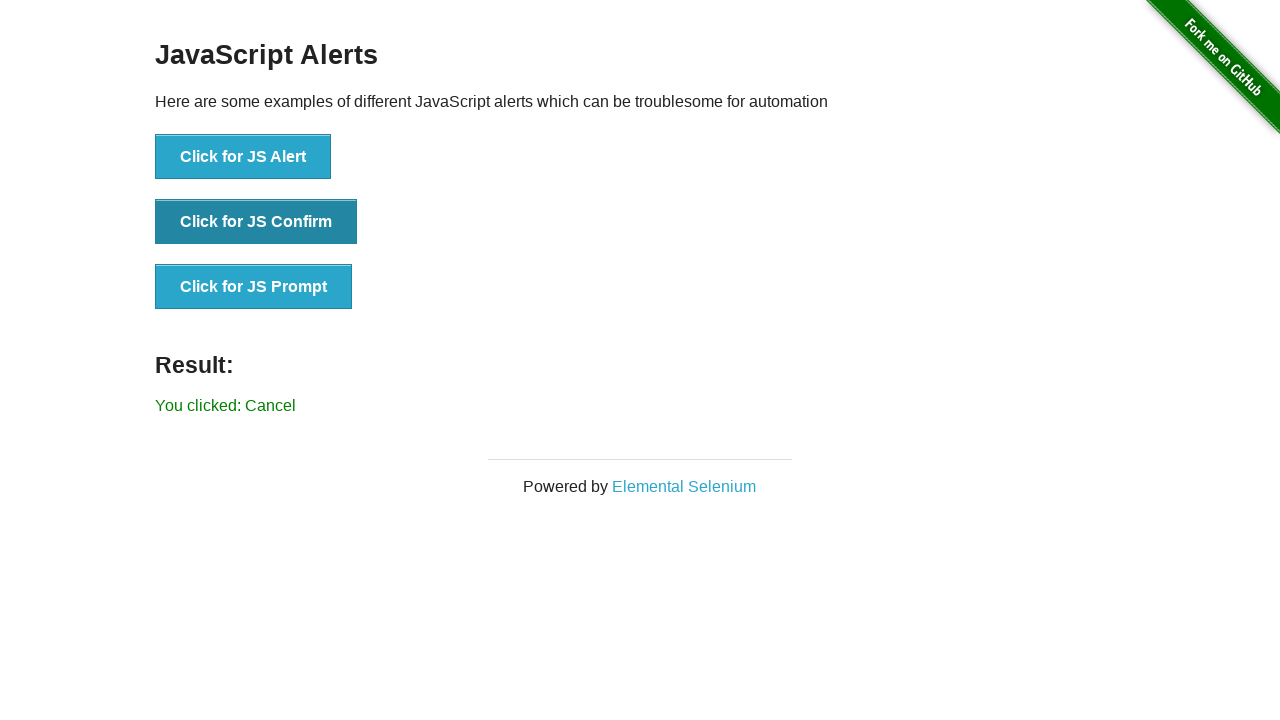

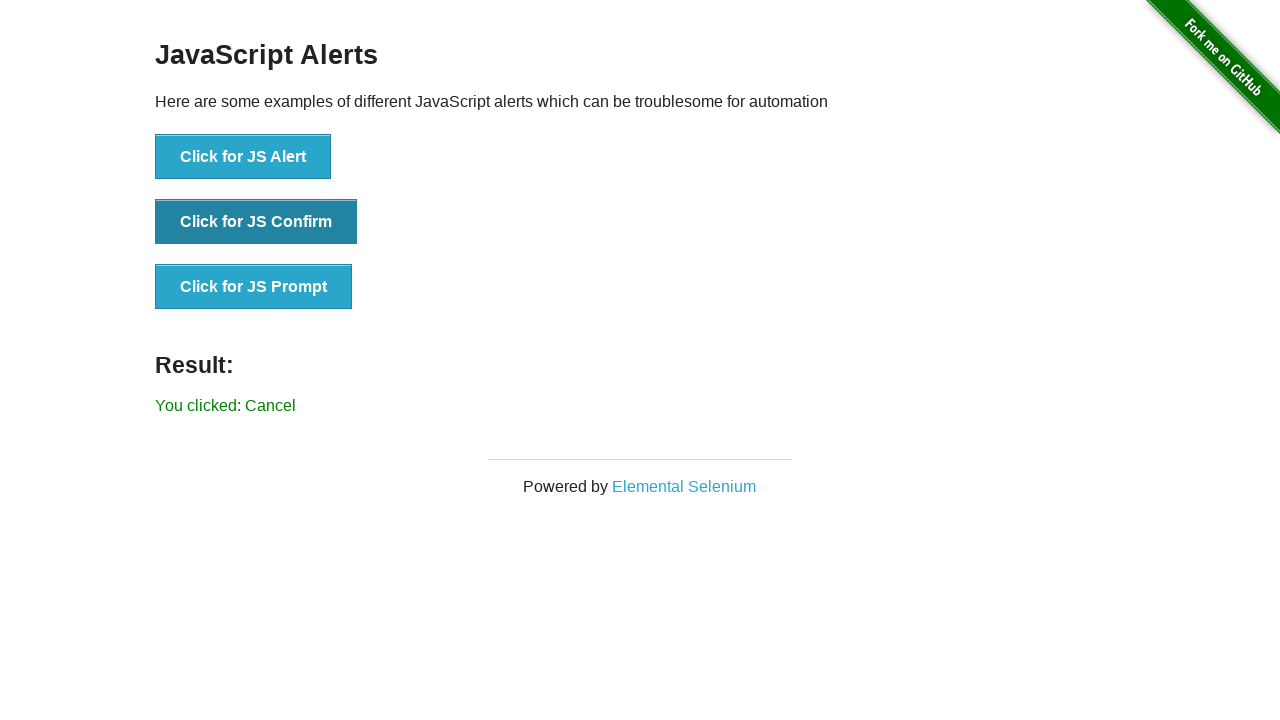